Tests the FAQ accordion functionality on the Genesis Korea website by scrolling to the bottom of the page and clicking on accordion items to expand them and reveal their content.

Starting URL: https://www.genesis.com/kr/ko/support/faq.html?anchorID=faq_tab

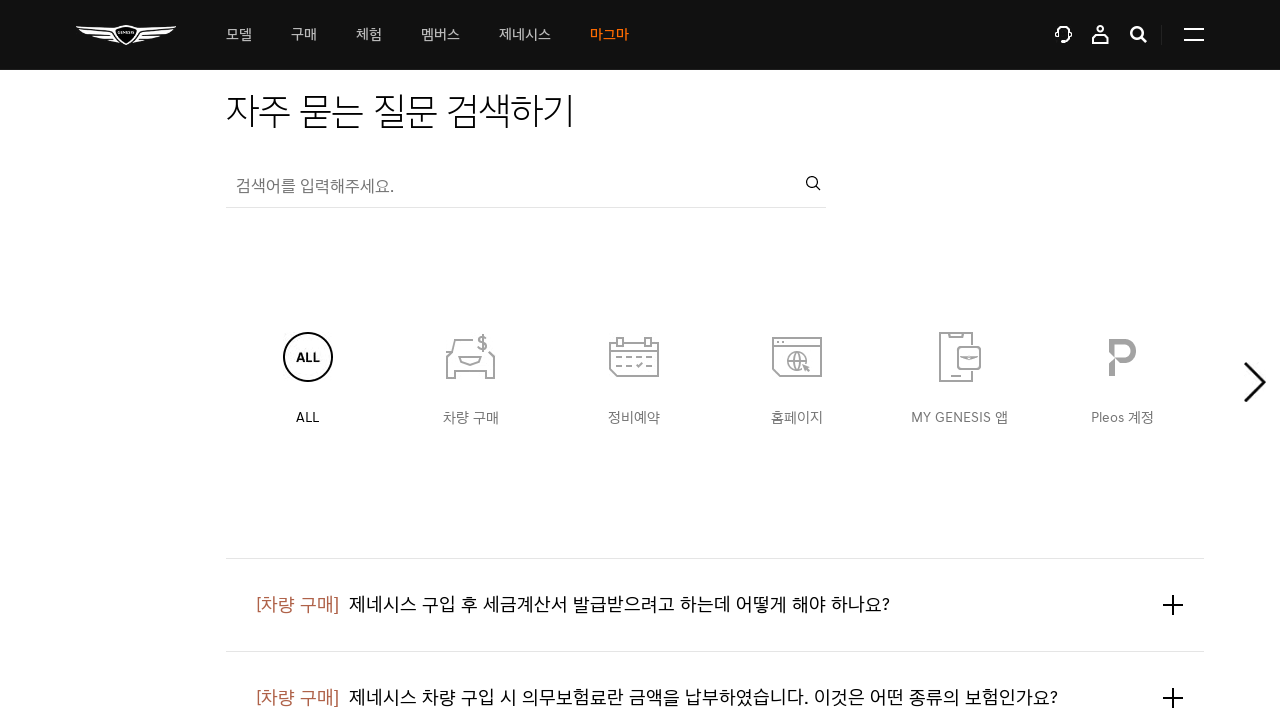

Scrolled to bottom of page to load all FAQ content
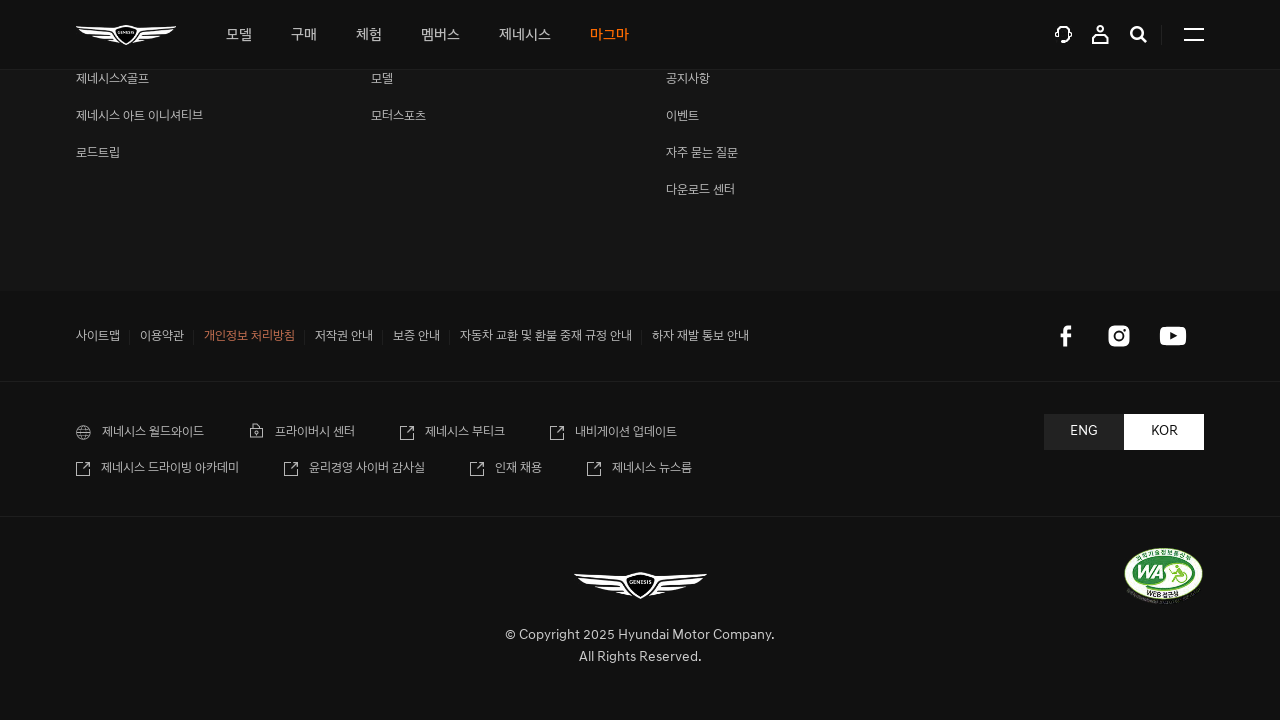

FAQ accordion items loaded and visible
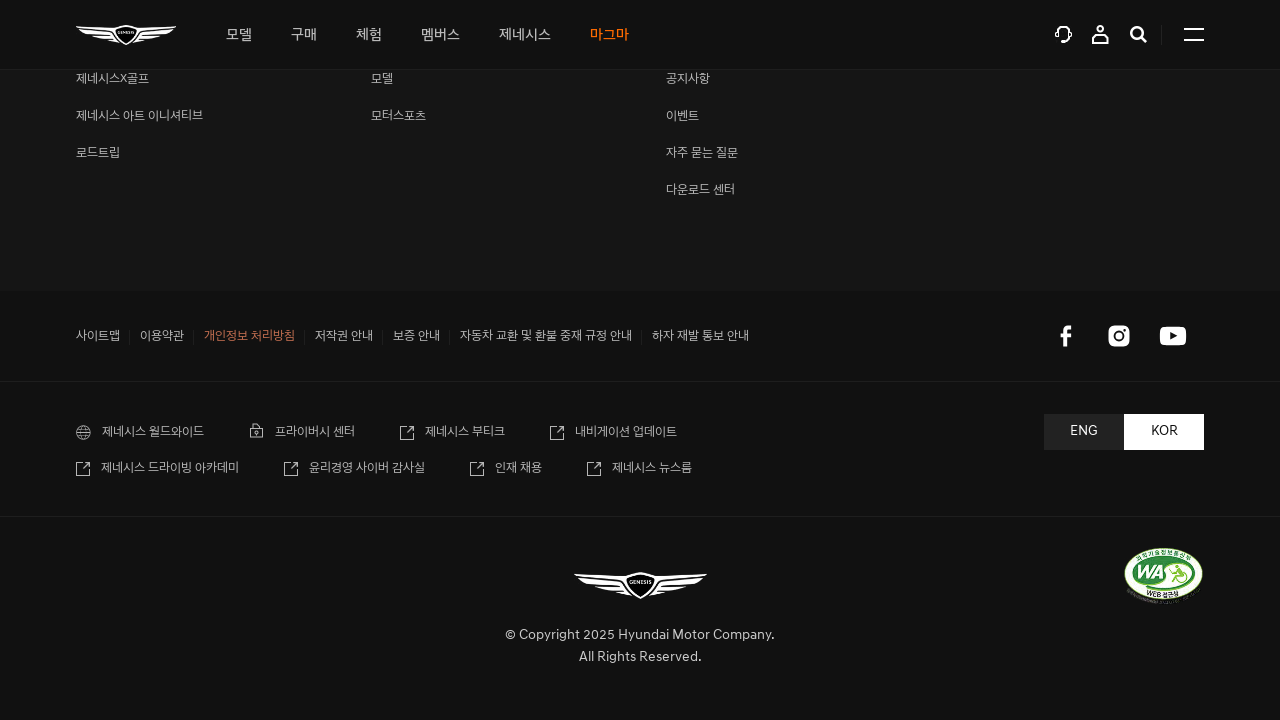

Found 211 FAQ accordion items
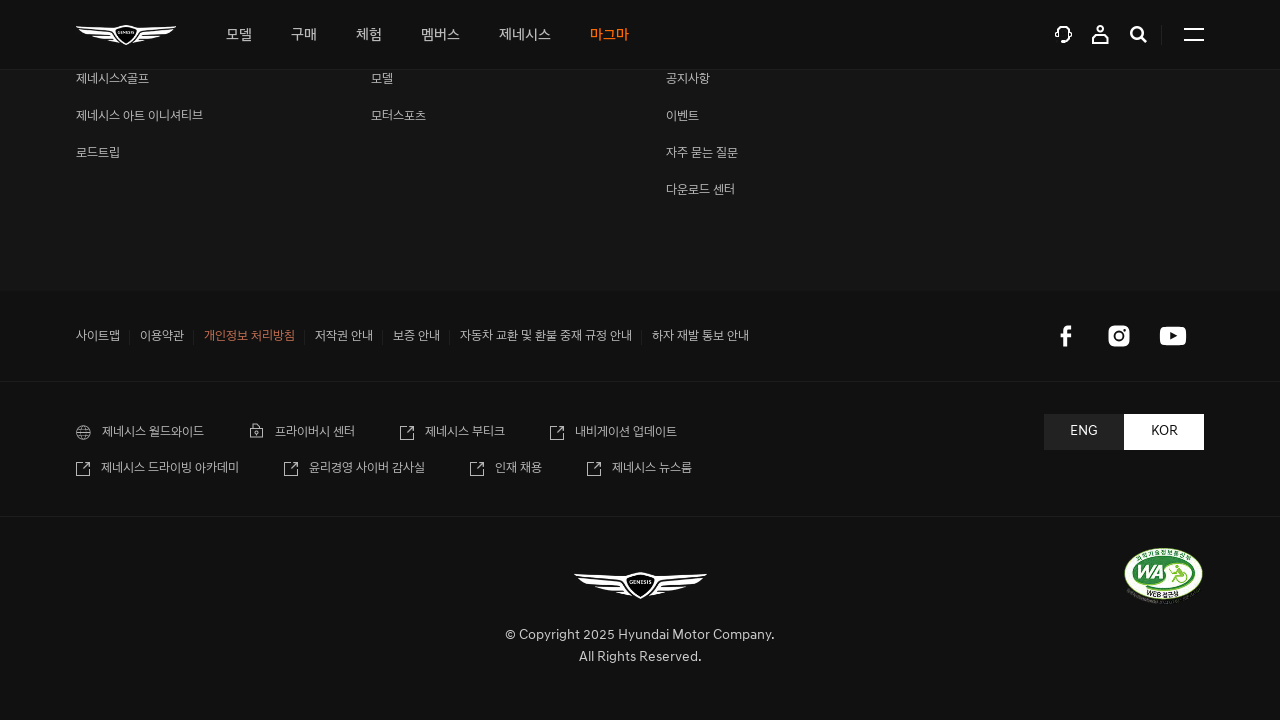

Scrolled FAQ item 1 of 3 into view
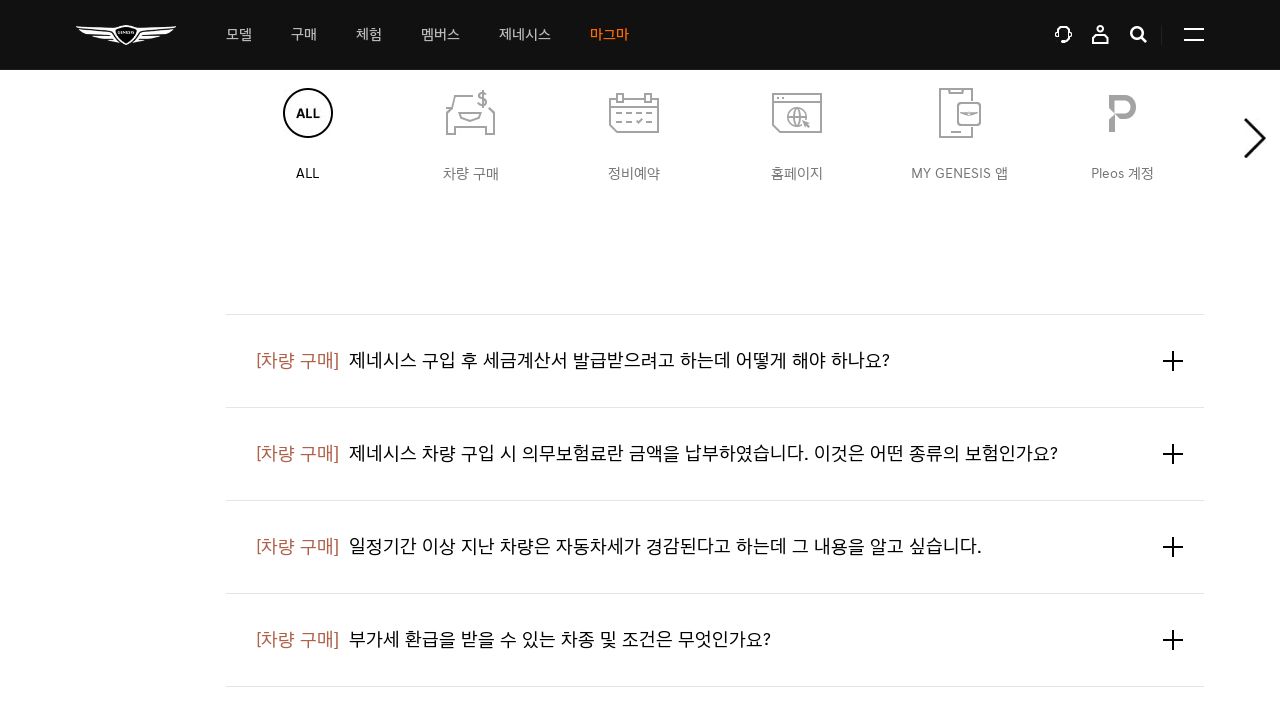

Clicked accordion button to expand FAQ item 1 at (715, 361) on .cp-faq__accordion-item >> nth=0 >> .accordion-btn
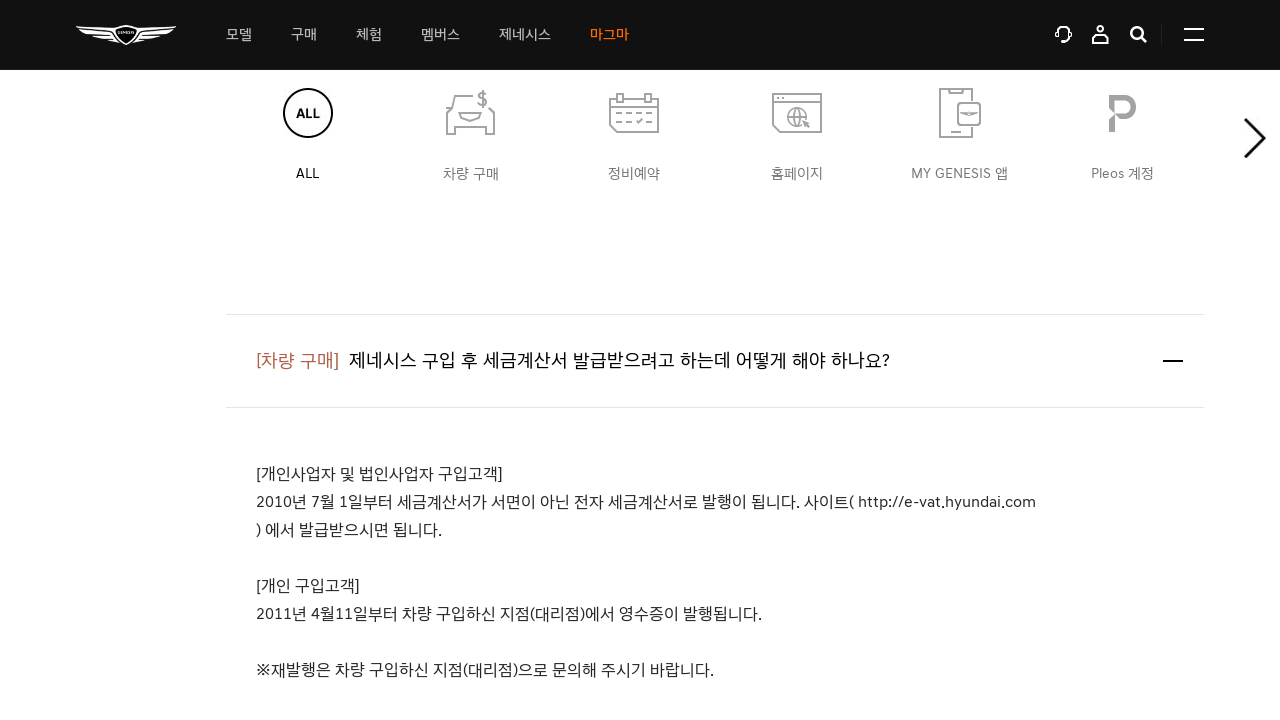

FAQ item 1 accordion panel expanded and content revealed
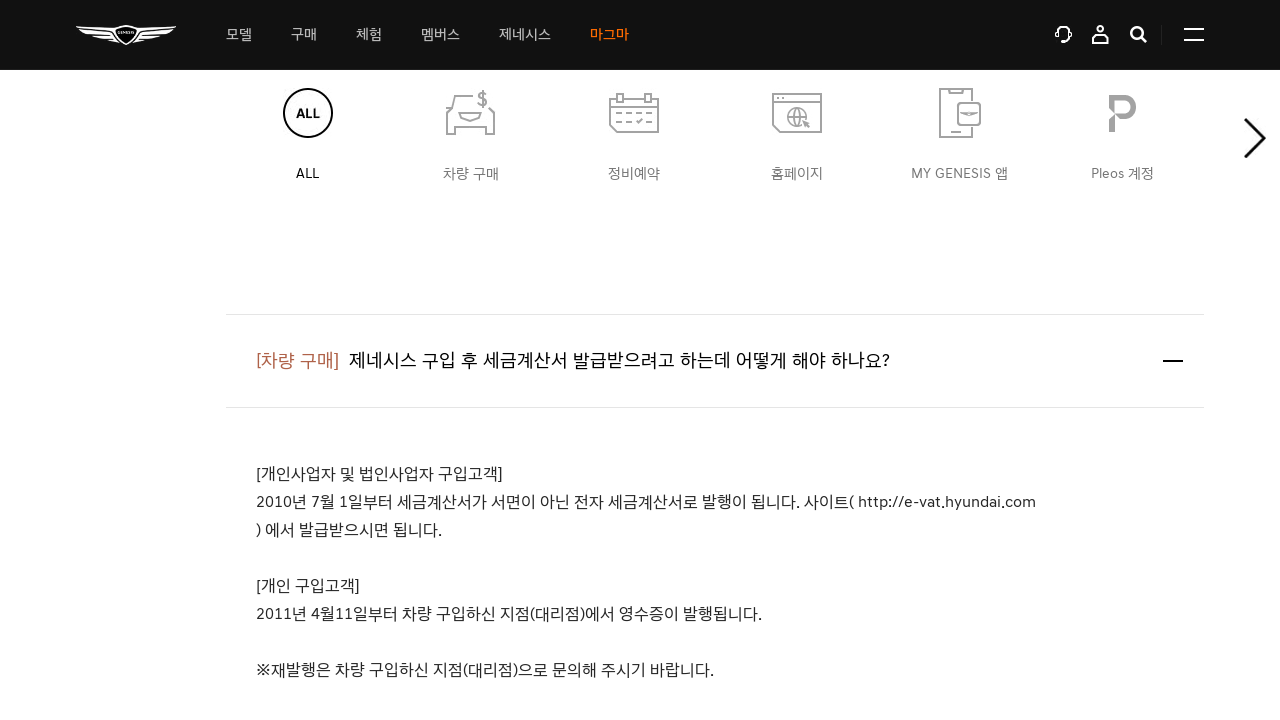

Scrolled FAQ item 2 of 3 into view
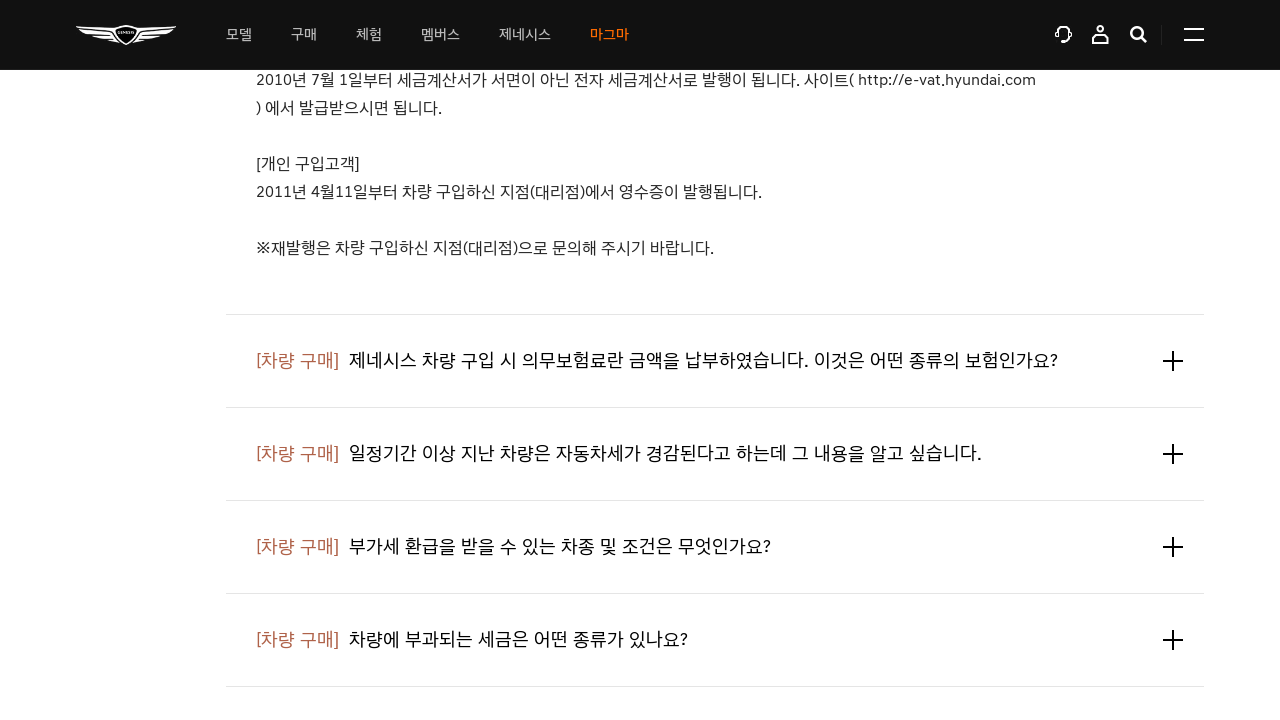

Clicked accordion button to expand FAQ item 2 at (715, 361) on .cp-faq__accordion-item >> nth=1 >> .accordion-btn
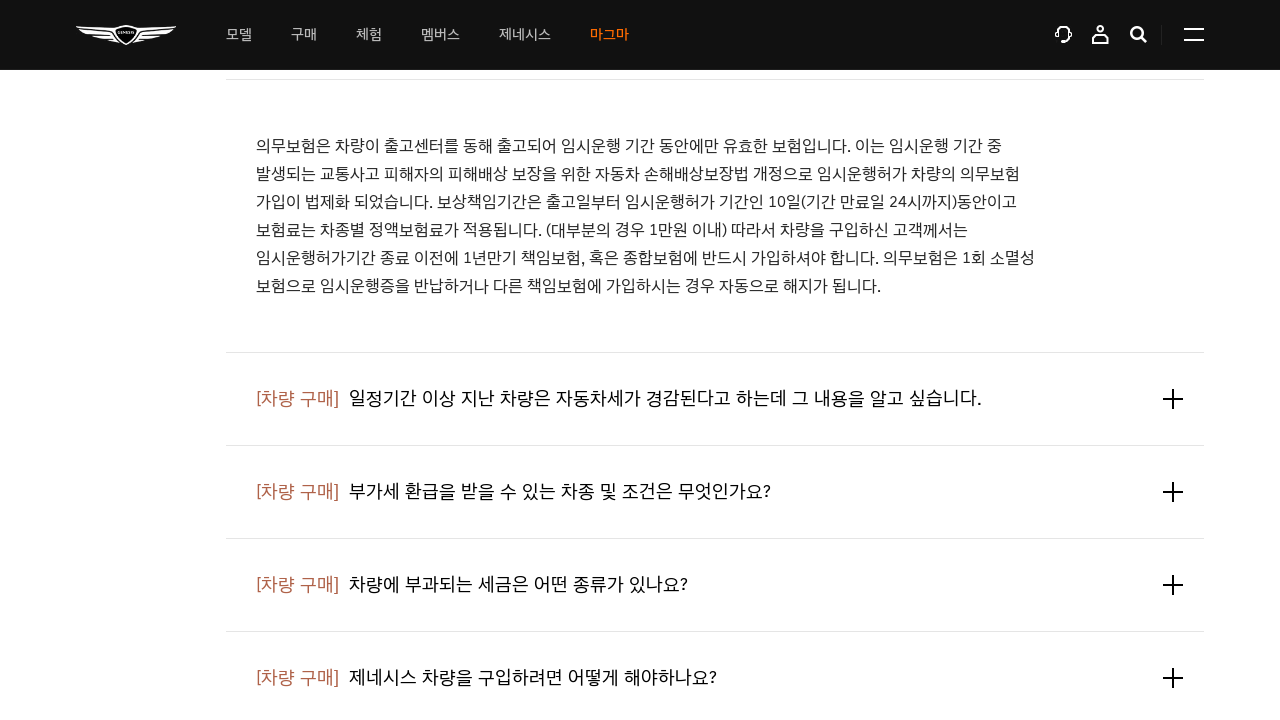

FAQ item 2 accordion panel expanded and content revealed
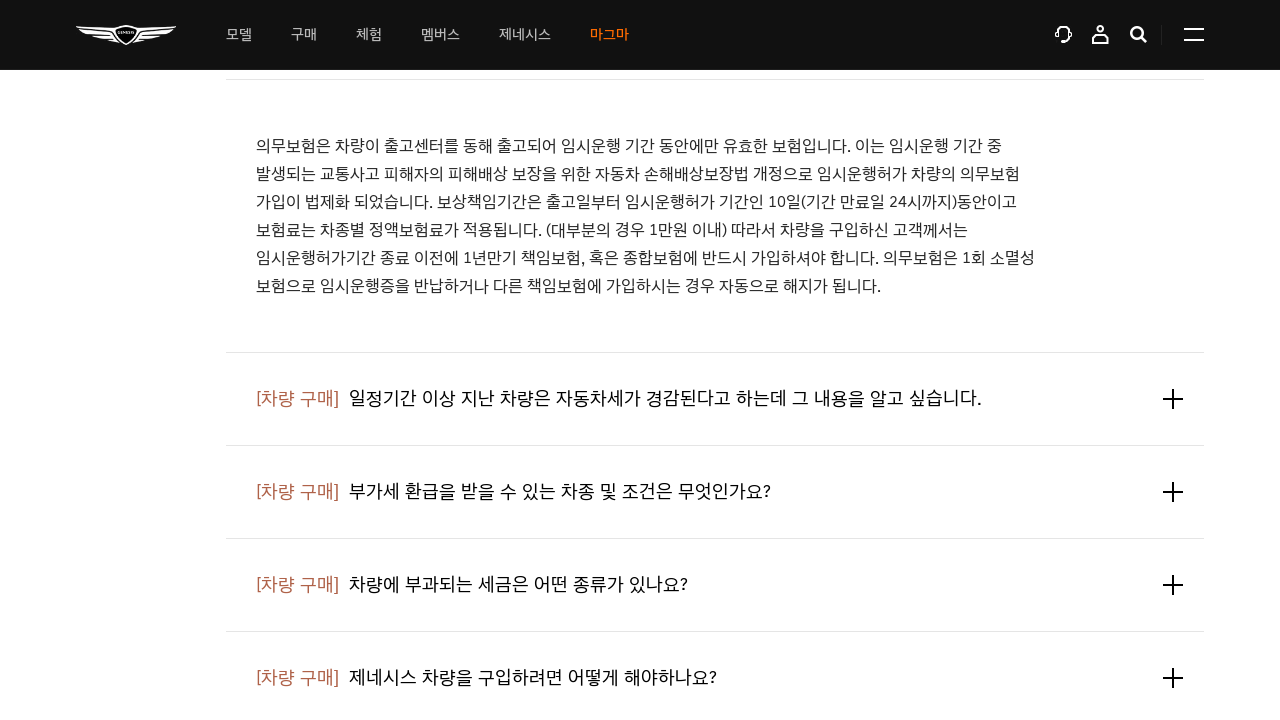

Scrolled FAQ item 3 of 3 into view
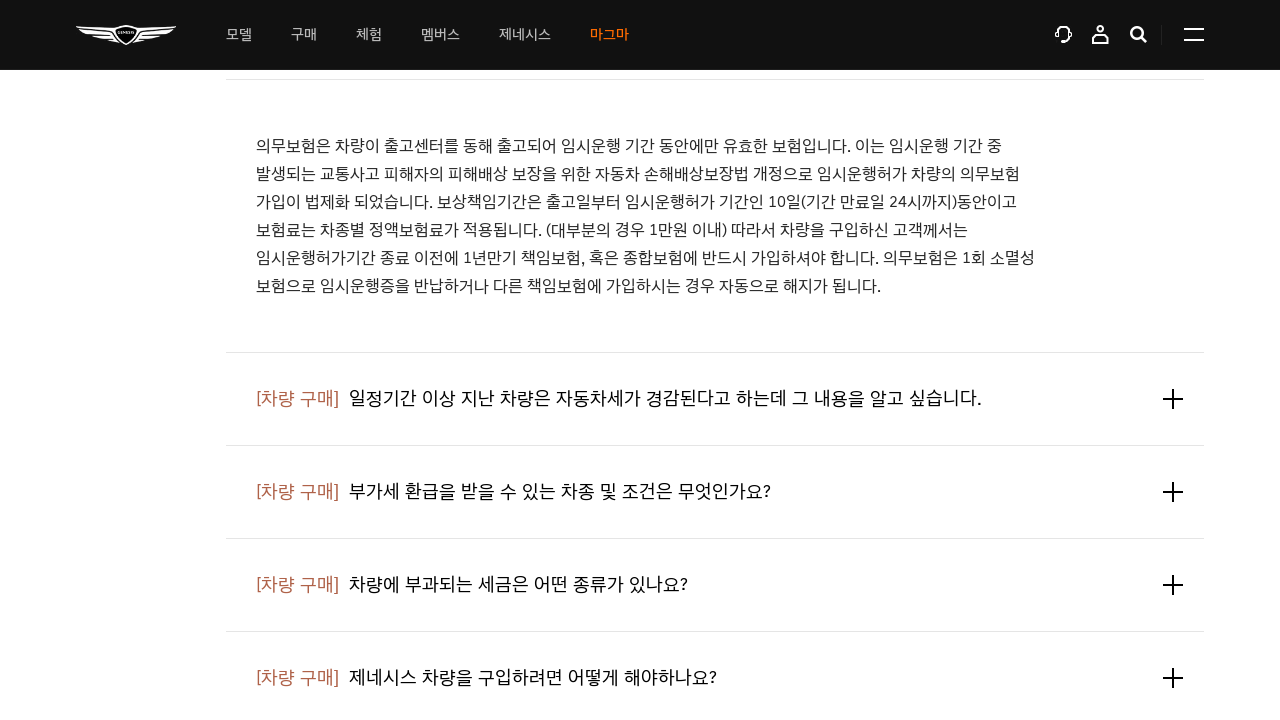

Clicked accordion button to expand FAQ item 3 at (715, 399) on .cp-faq__accordion-item >> nth=2 >> .accordion-btn
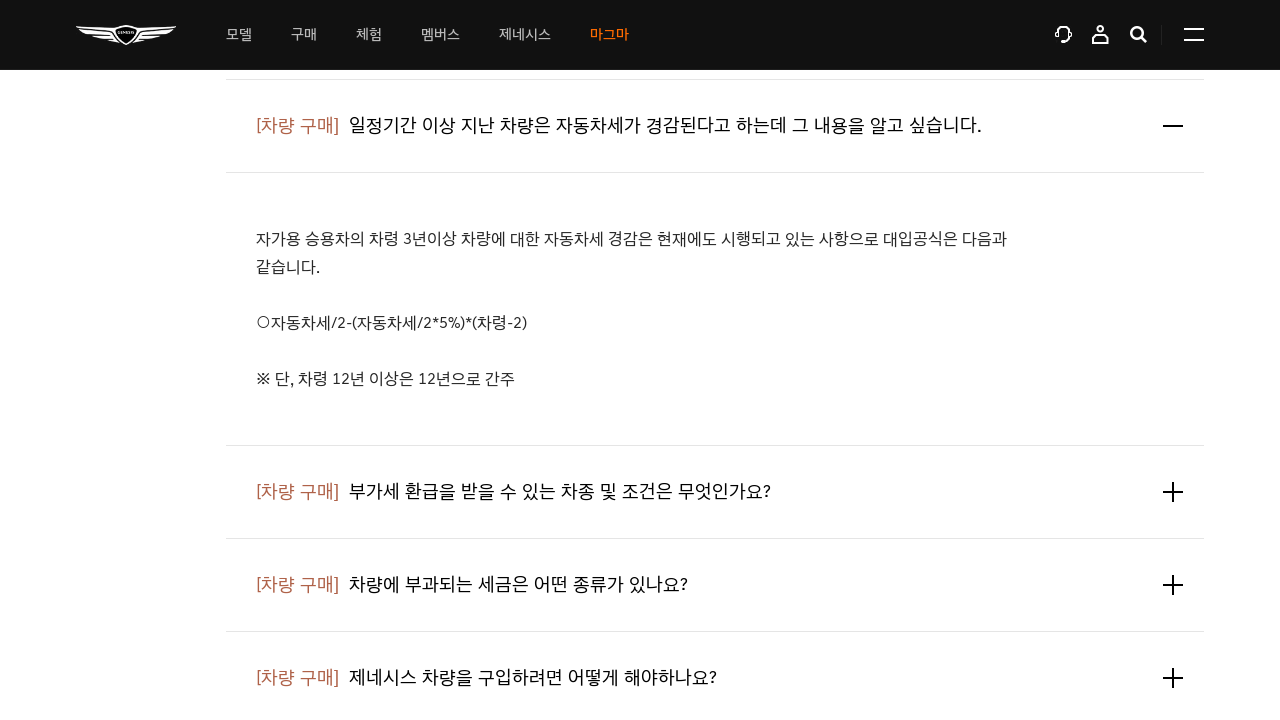

FAQ item 3 accordion panel expanded and content revealed
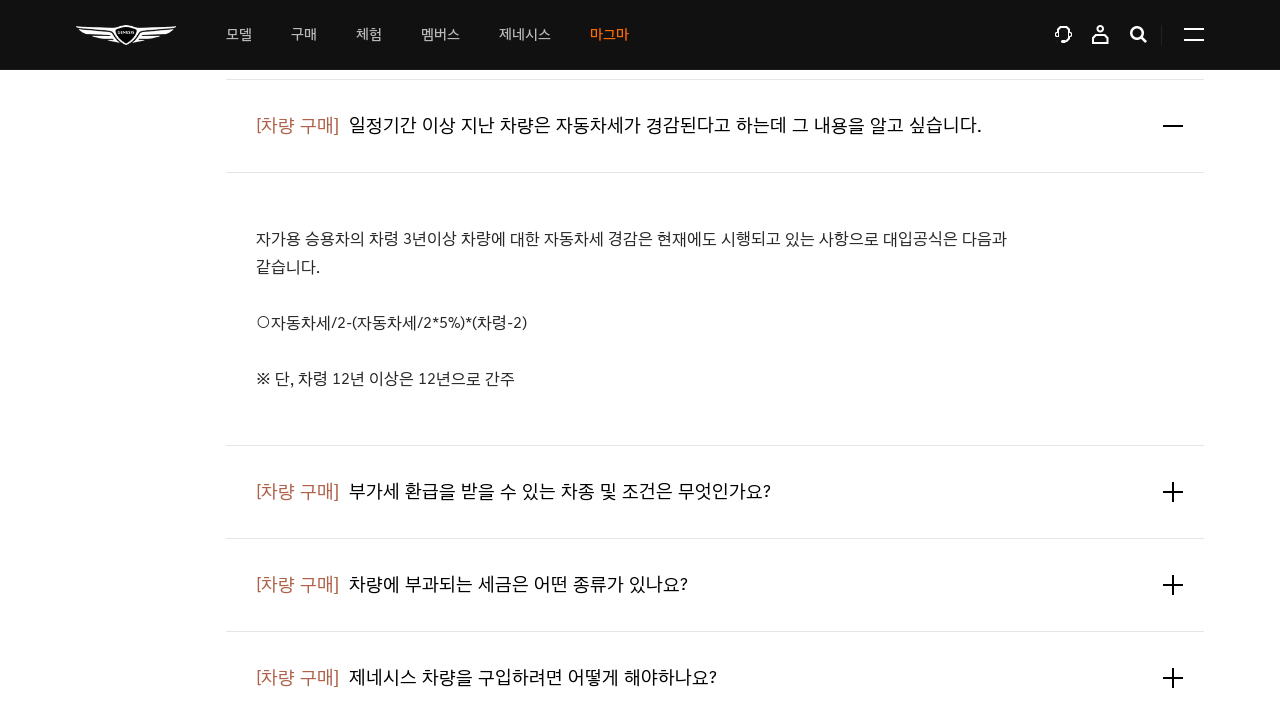

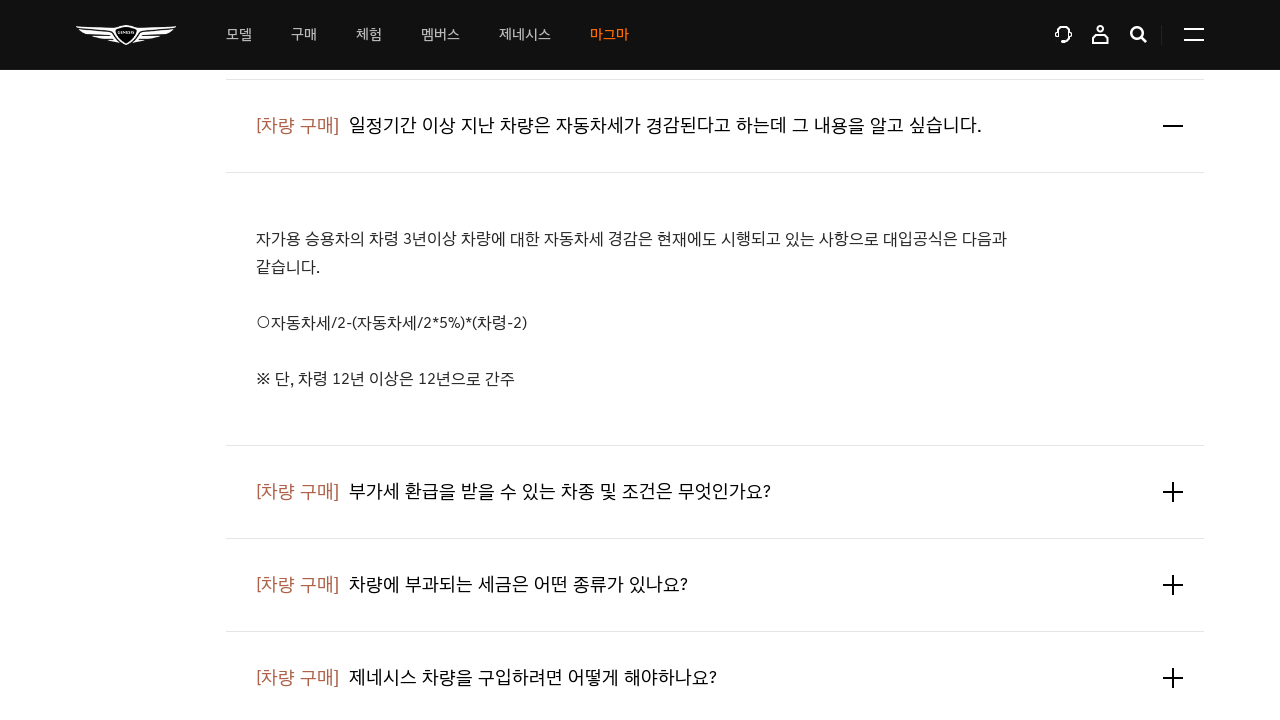